Tests adding an item to shopping list by searching for "Frosted Flakes" and clicking add

Starting URL: https://www.publix.com/shopping-list?nav=header

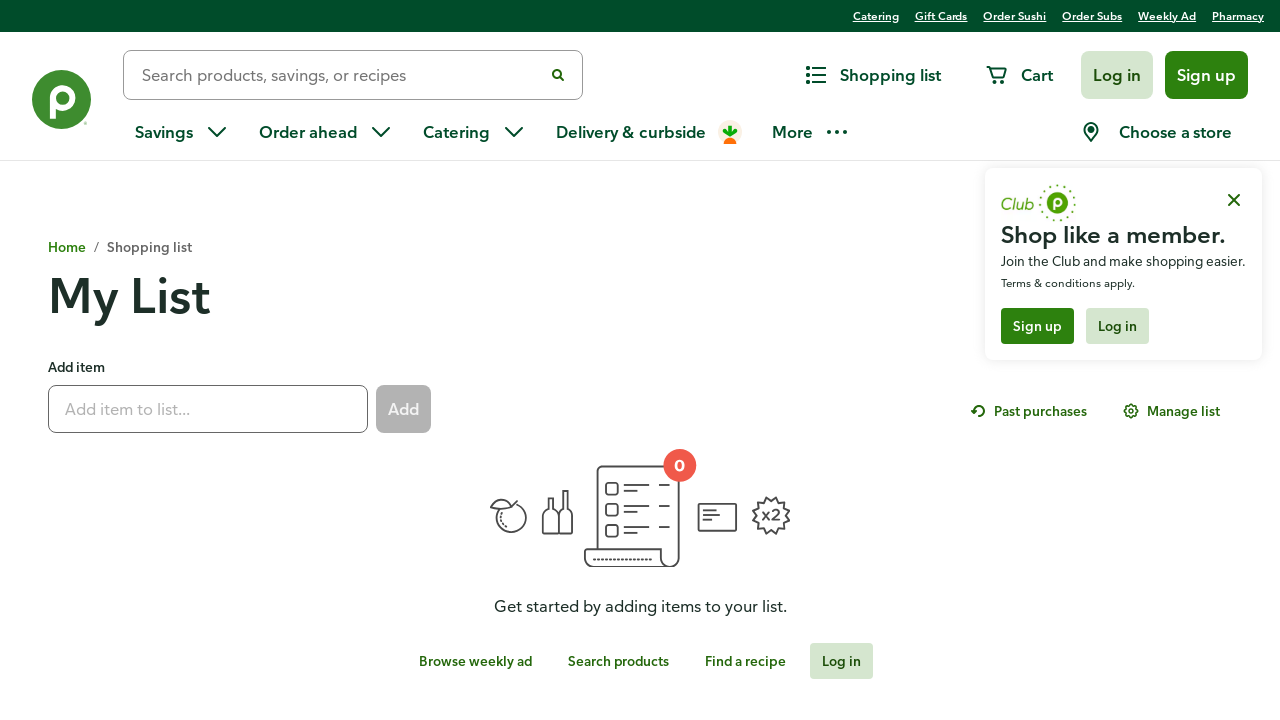

Filled search input with 'Frosted Flakes' on #sl-add-item-input
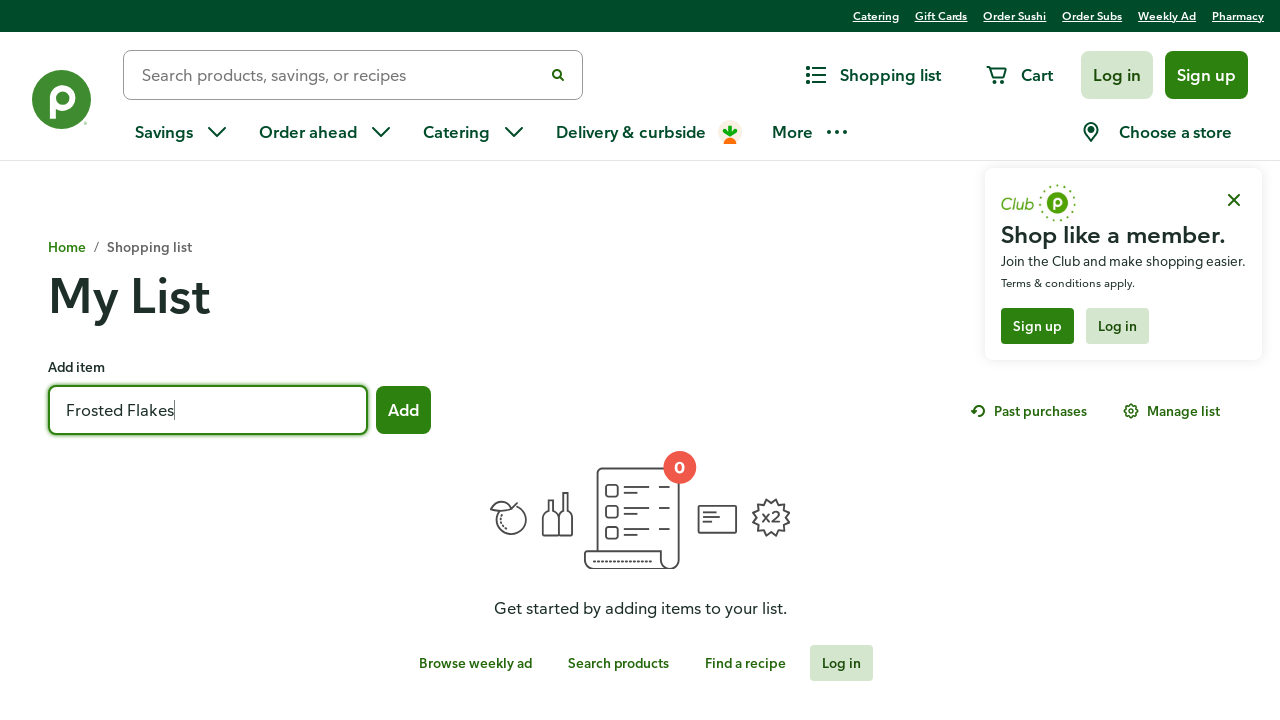

Clicked add button to add Frosted Flakes to shopping list at (403, 410) on xpath=/html/body/div/section/div[2]/div[1]/div[2]/form/div/div[2]/div/button
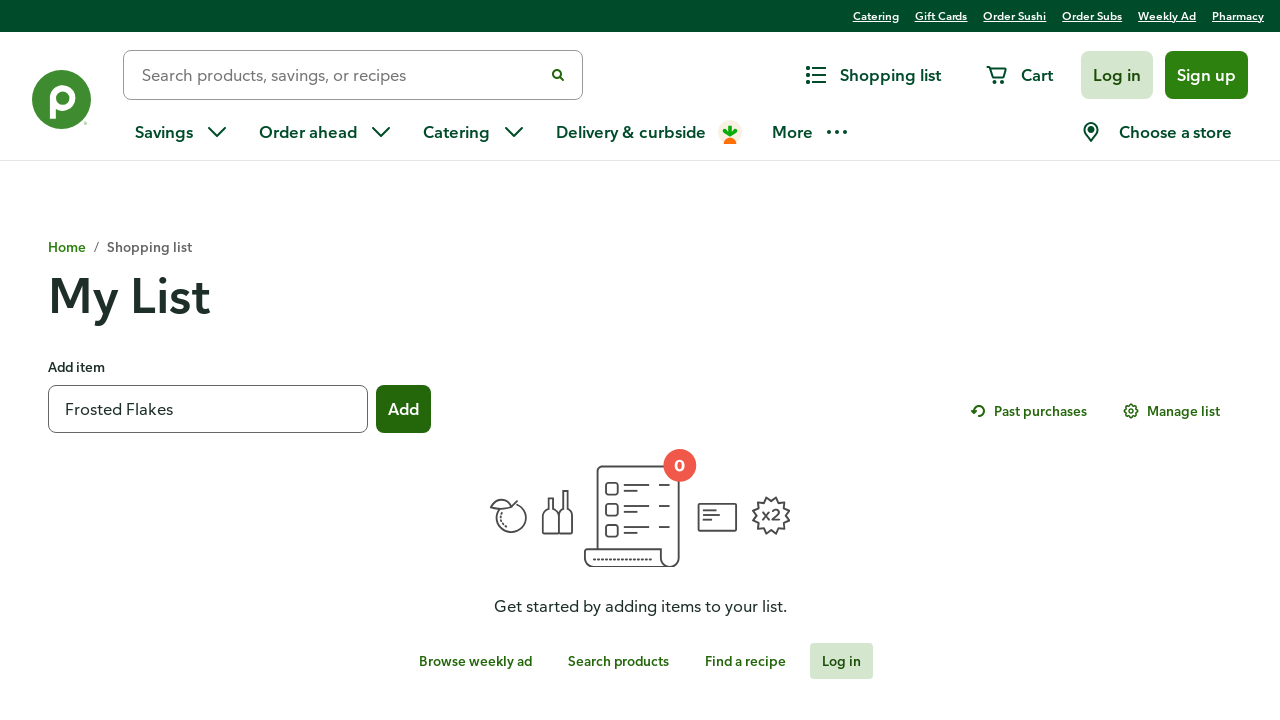

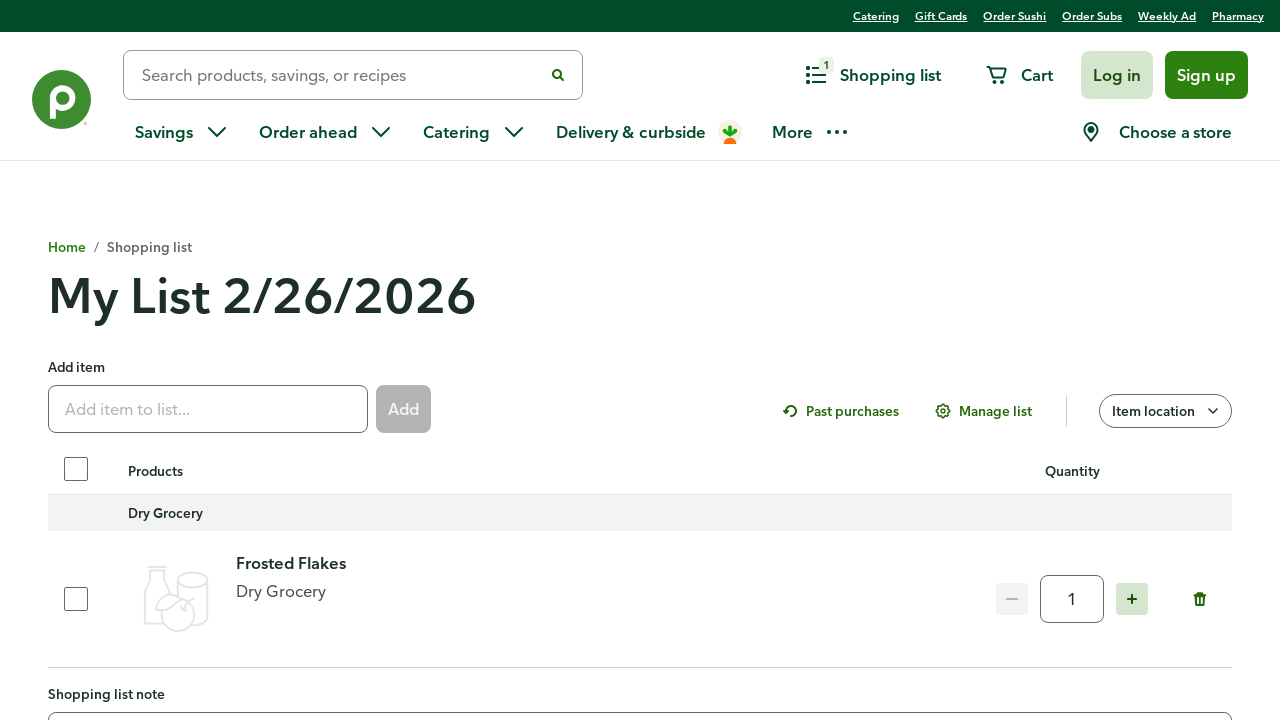